Navigates to the Selenium official website and verifies the page loads successfully by maximizing the browser window.

Starting URL: https://www.selenium.dev/

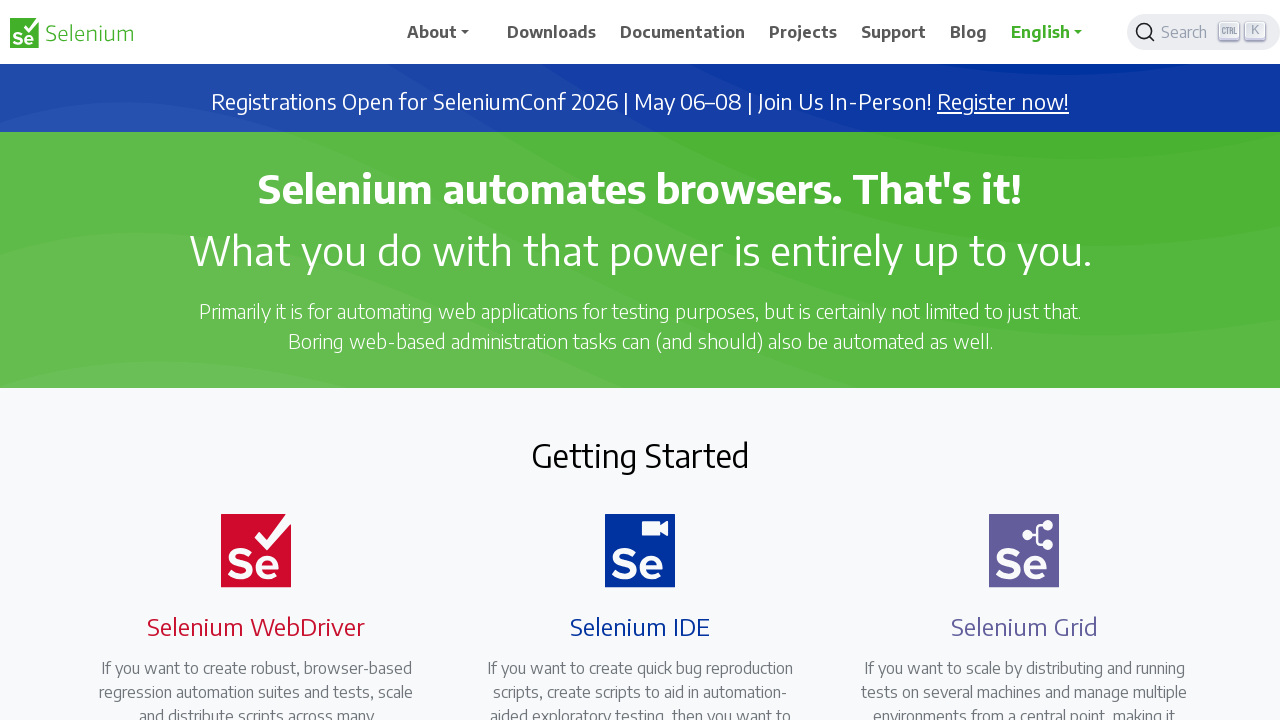

Set viewport size to 1920x1080 (maximized)
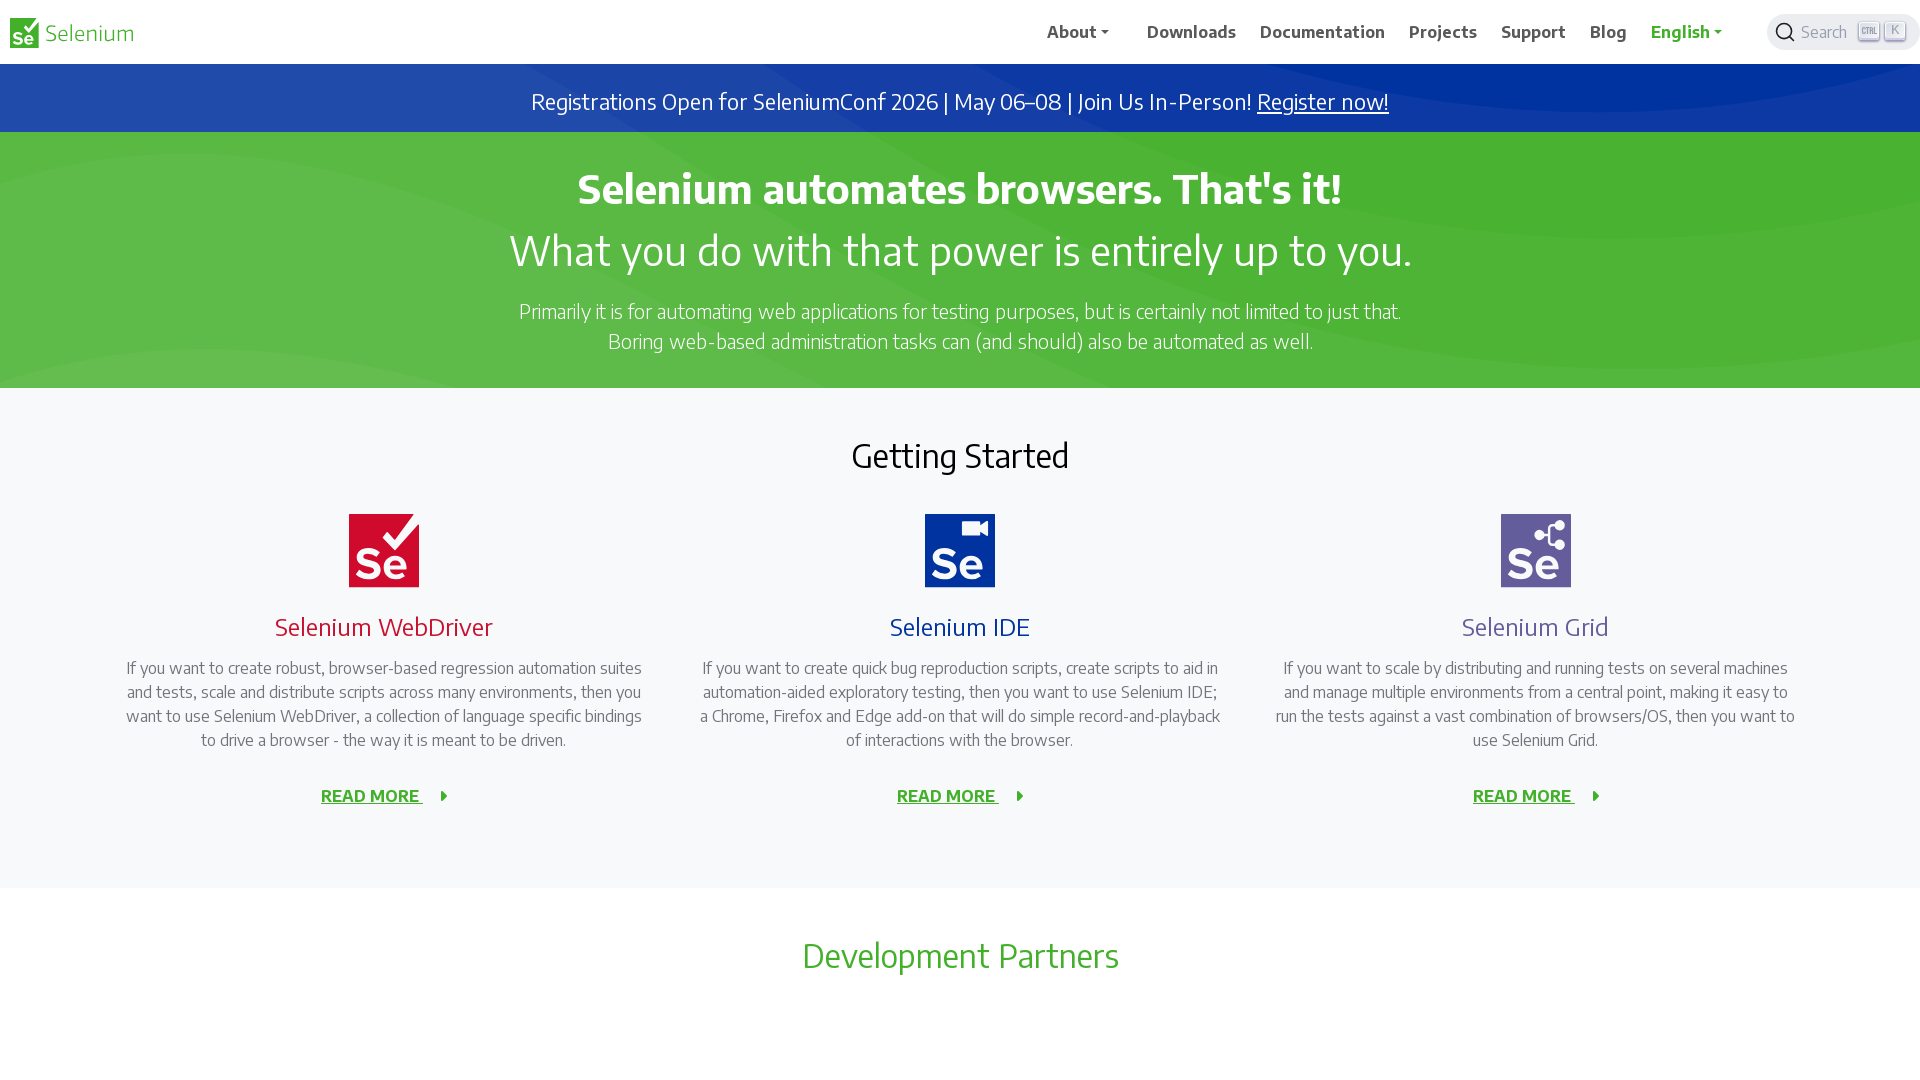

Selenium official website loaded successfully (domcontentloaded)
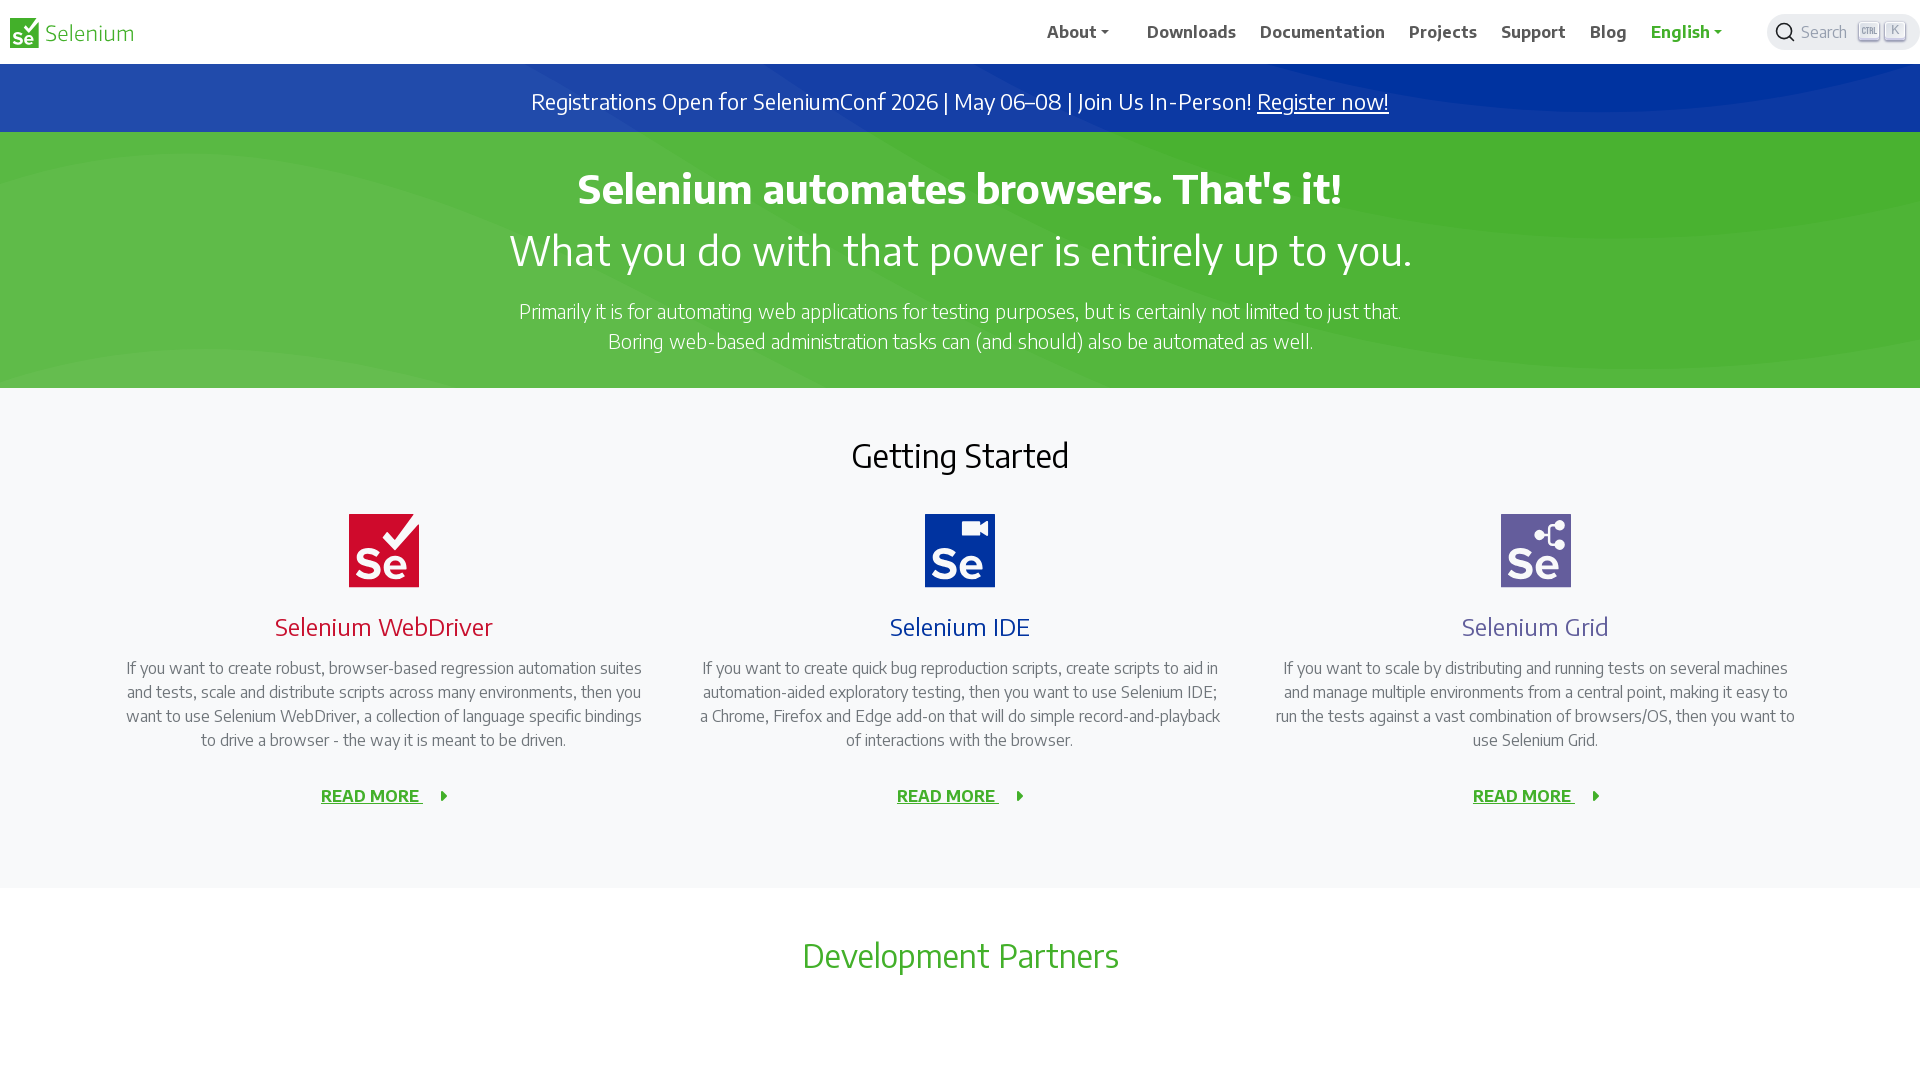

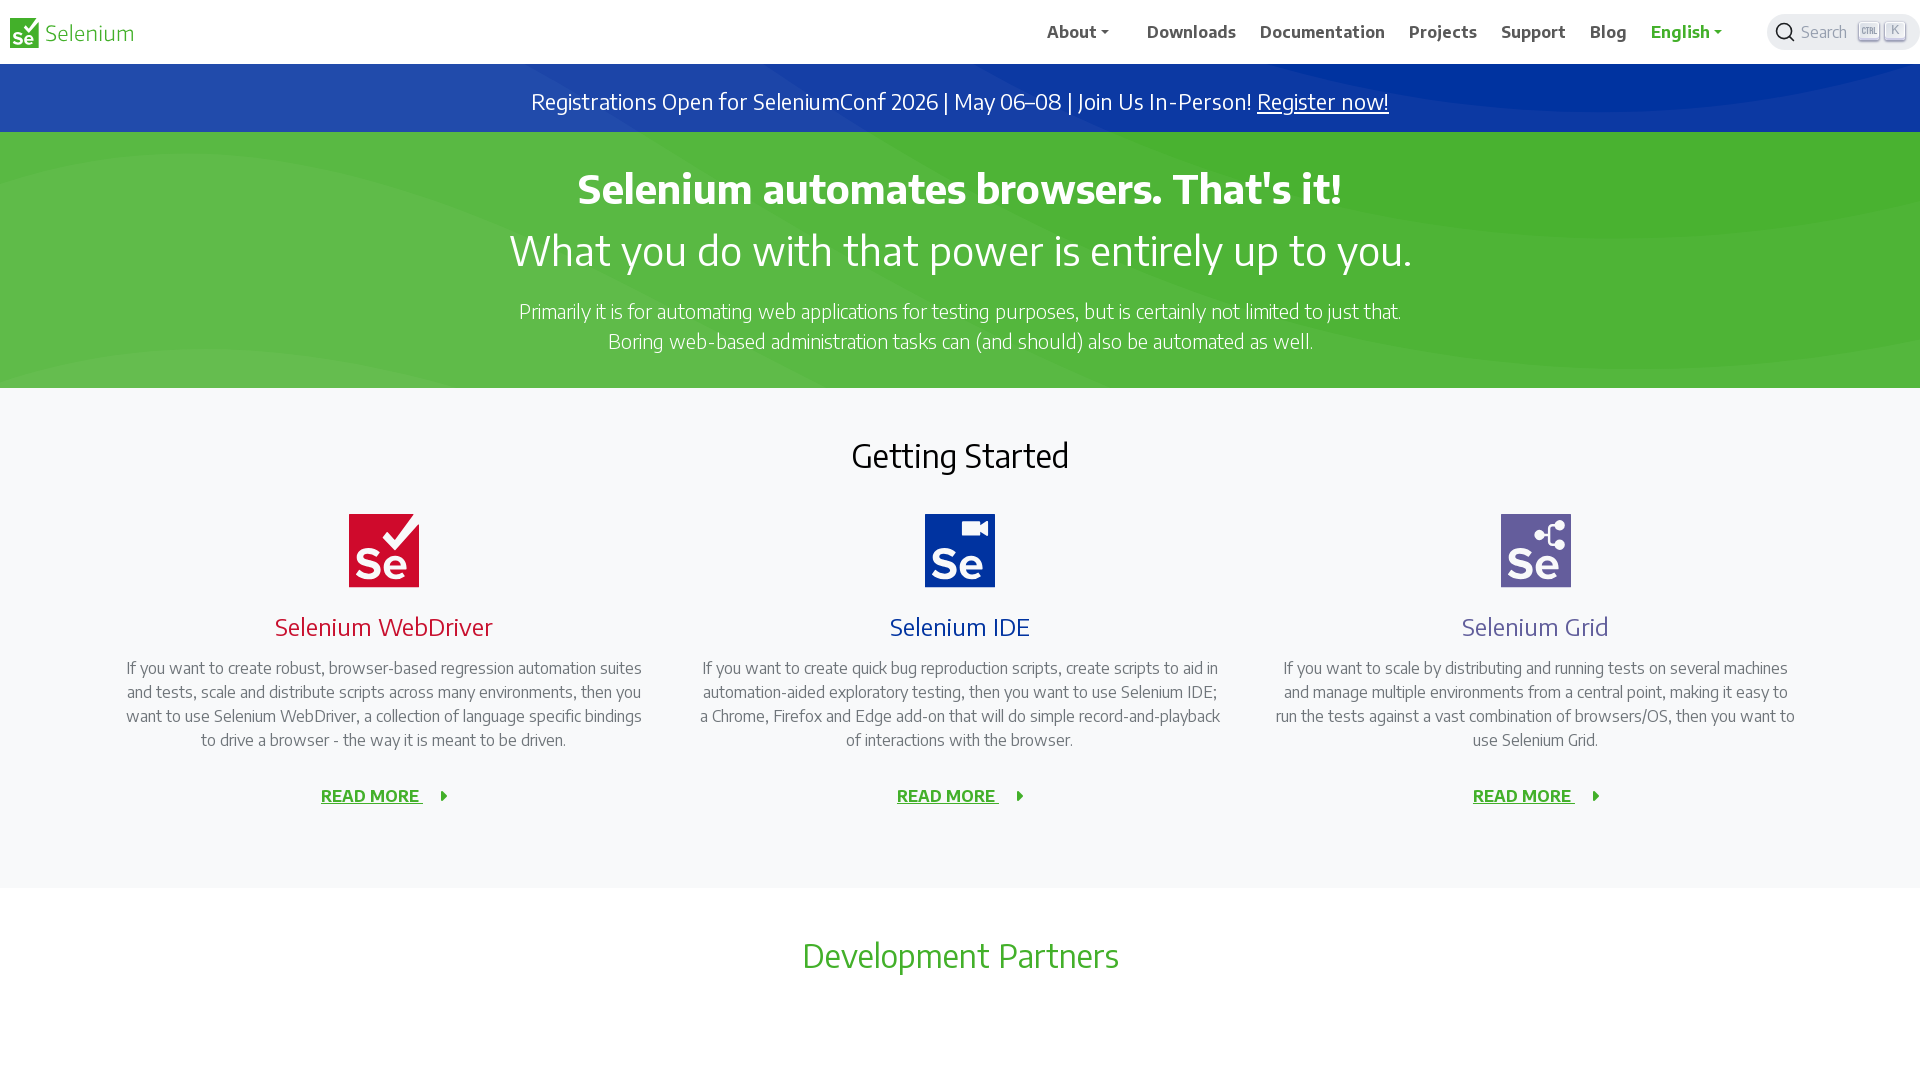